Navigates to books page and filters books by publisher 'O'Reilly Media' containing 'Javascript' to verify book titles

Starting URL: https://demoqa.com/books

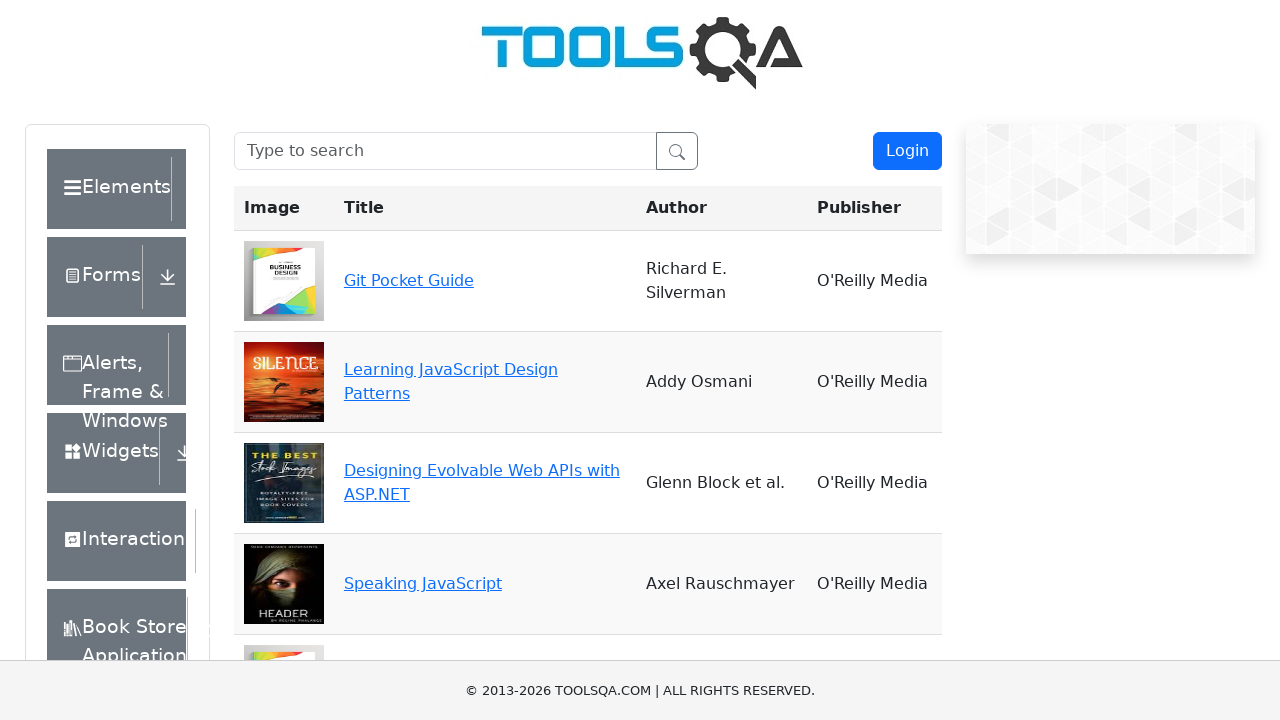

Navigated to Books page at https://demoqa.com/books
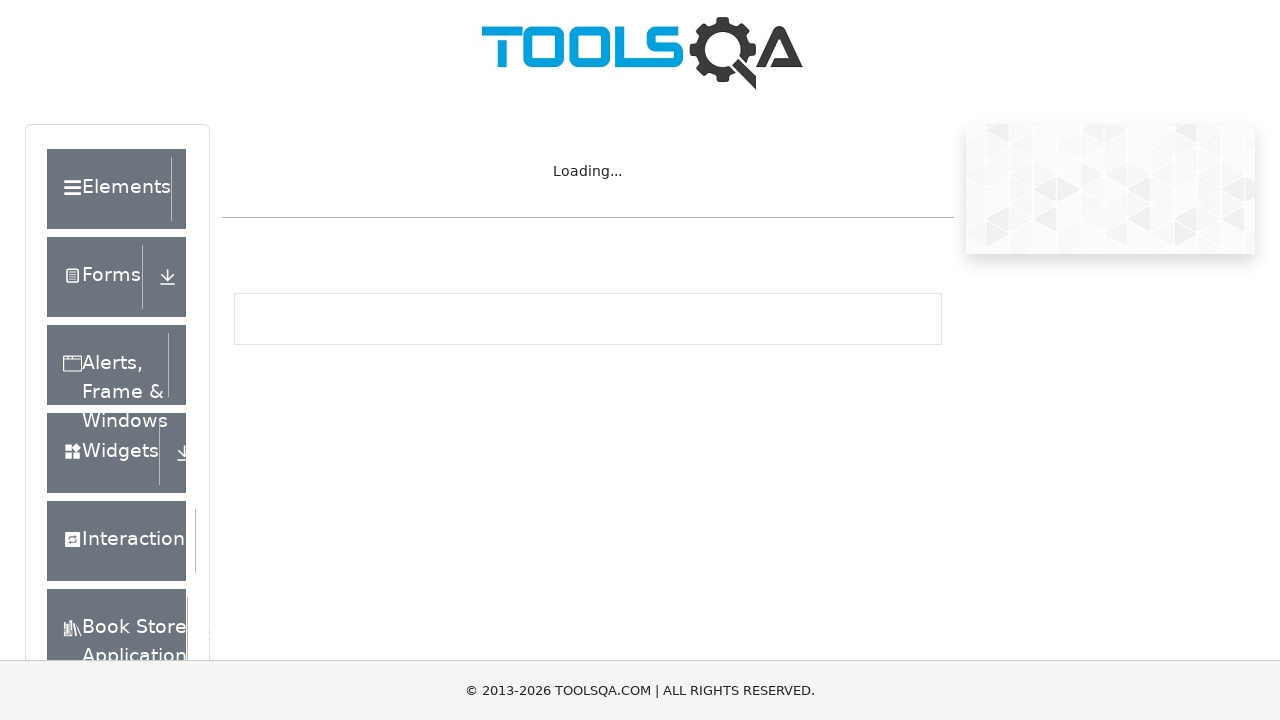

Located books container element
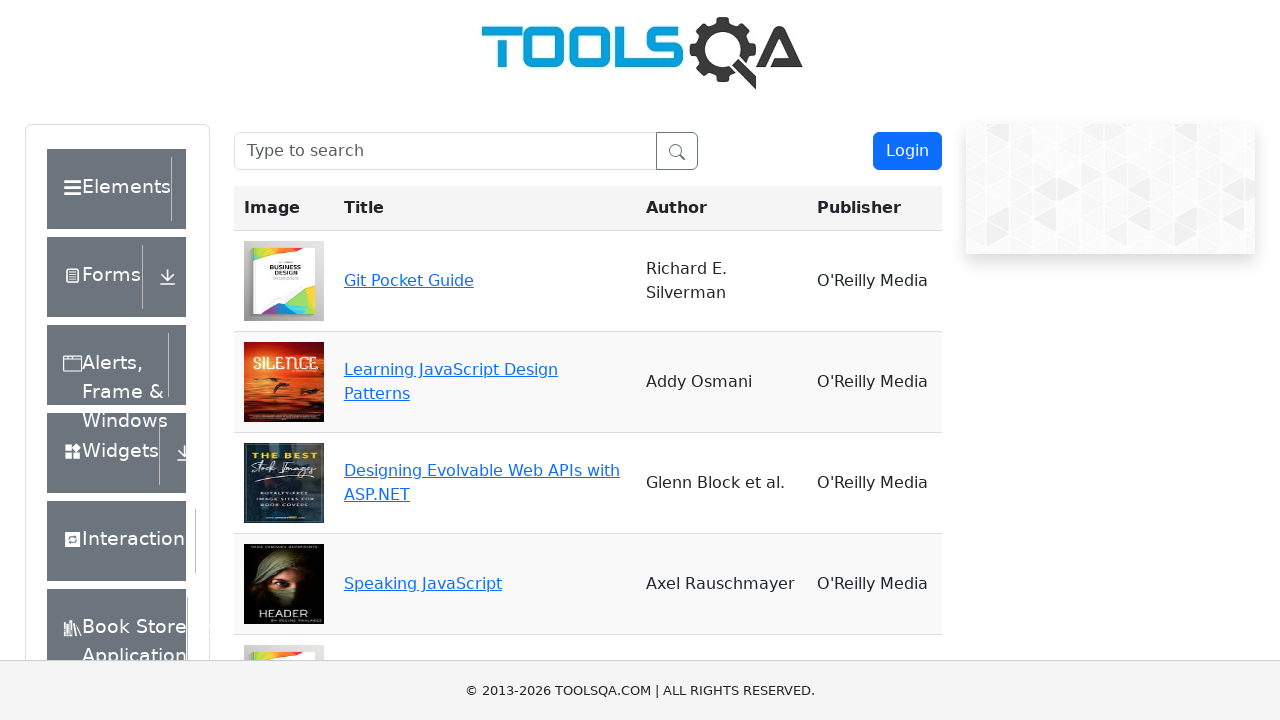

Retrieved all book rows from table - found 0 rows
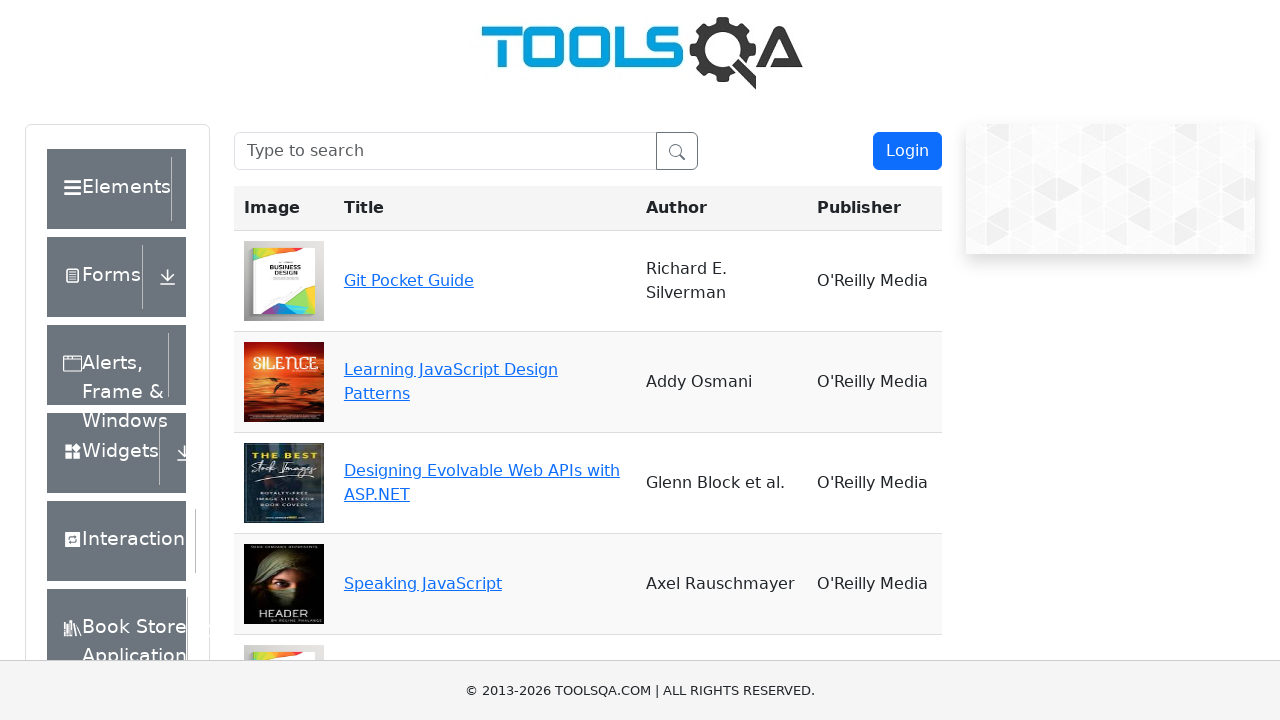

Filtered books by publisher 'O'Reilly Media' containing 'Javascript' - found 0 matching books
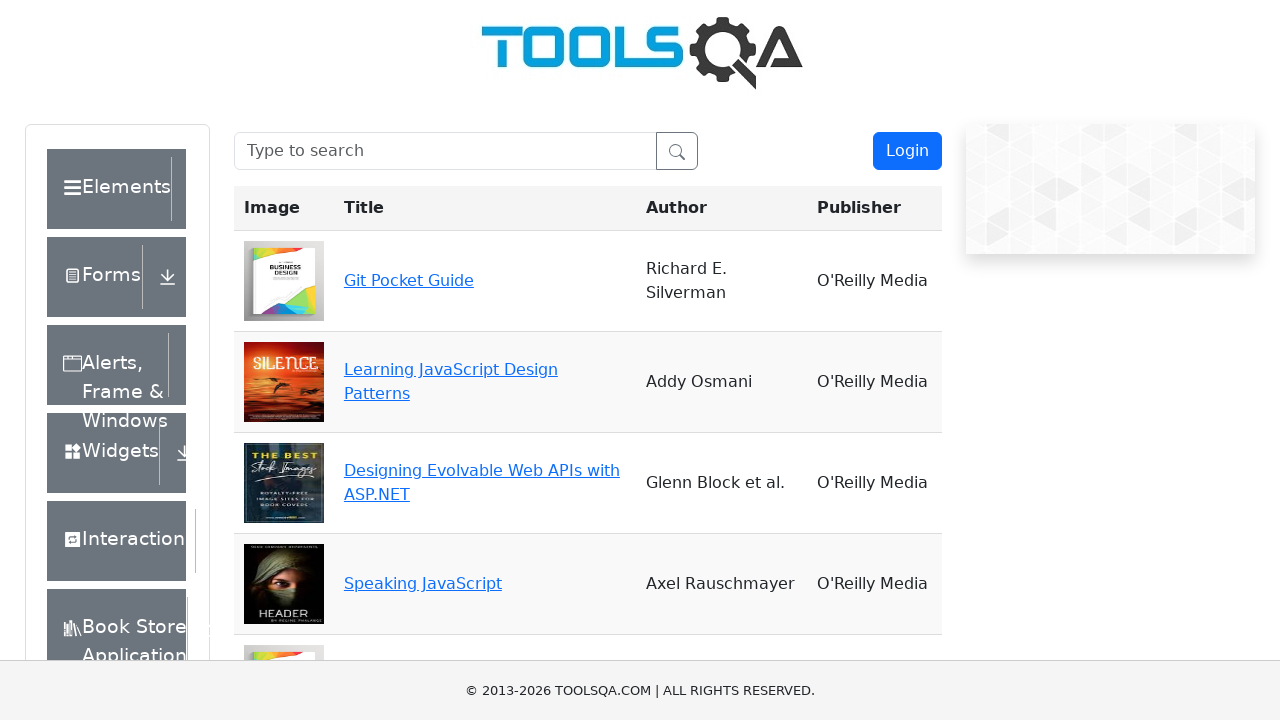

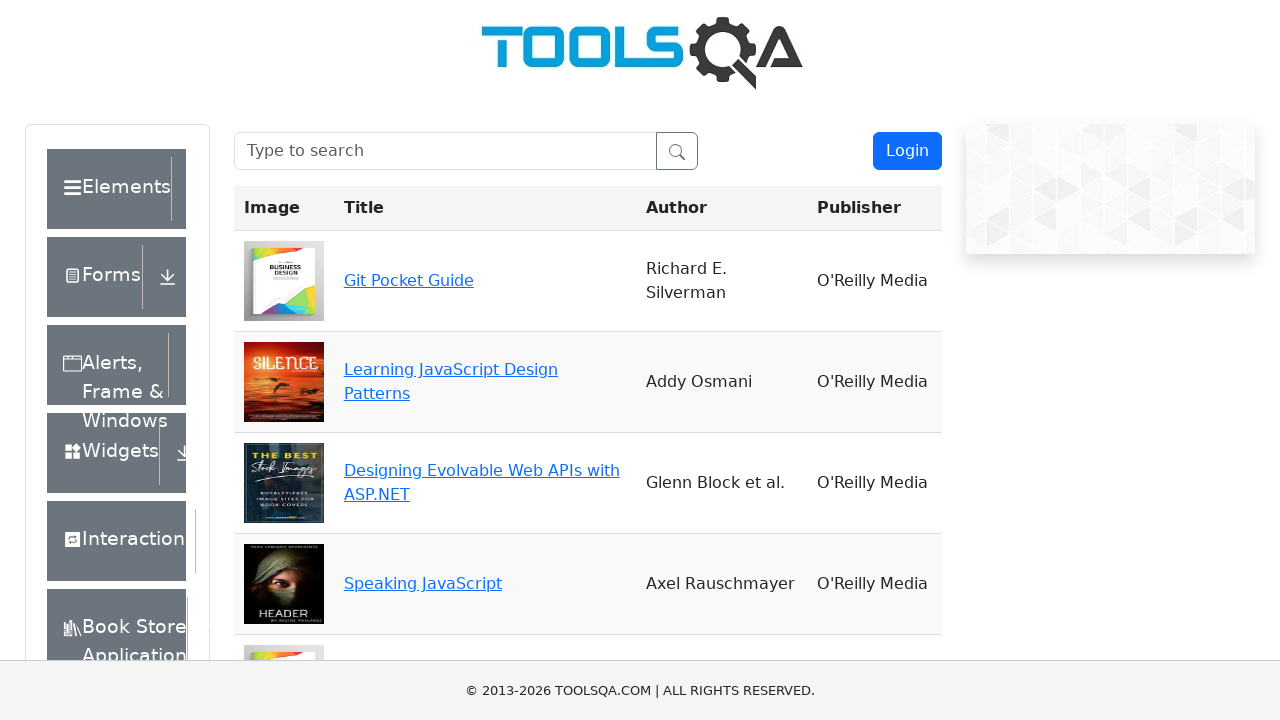